Tests search functionality by searching for "playwright" and verifying that search results are displayed in table rows

Starting URL: https://hackernews-seven.vercel.app

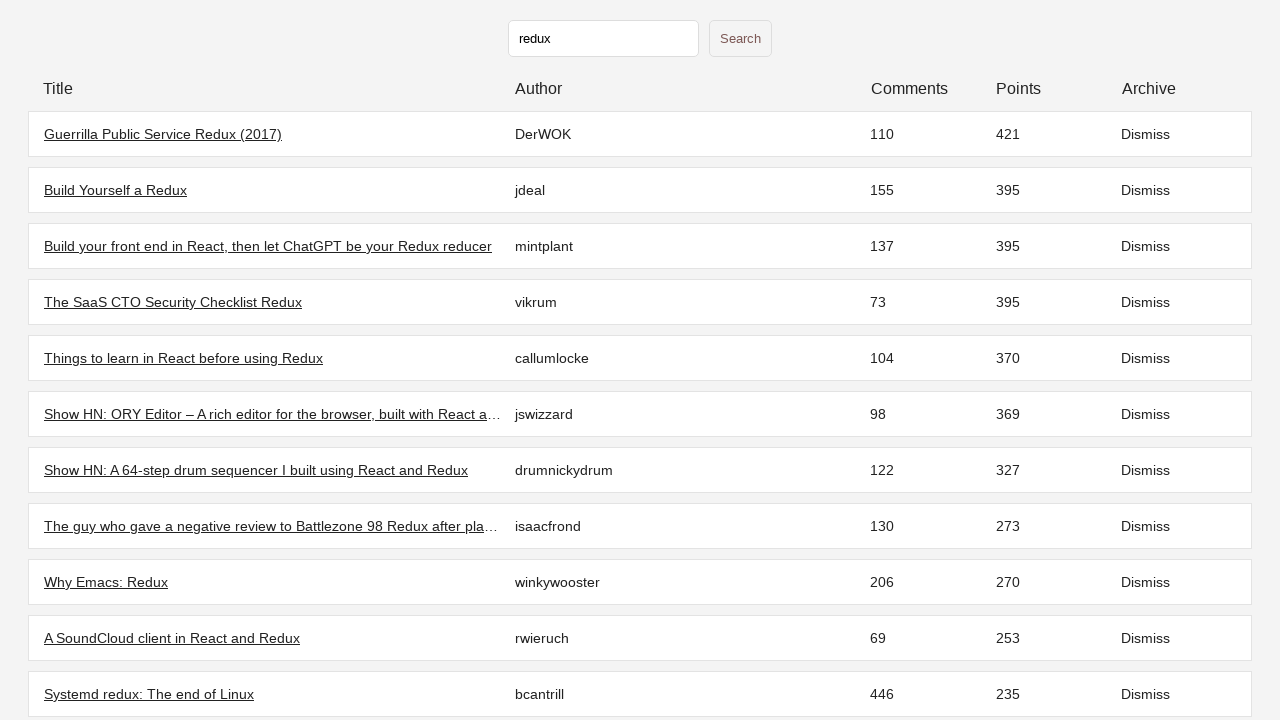

Initial stories loaded in table rows
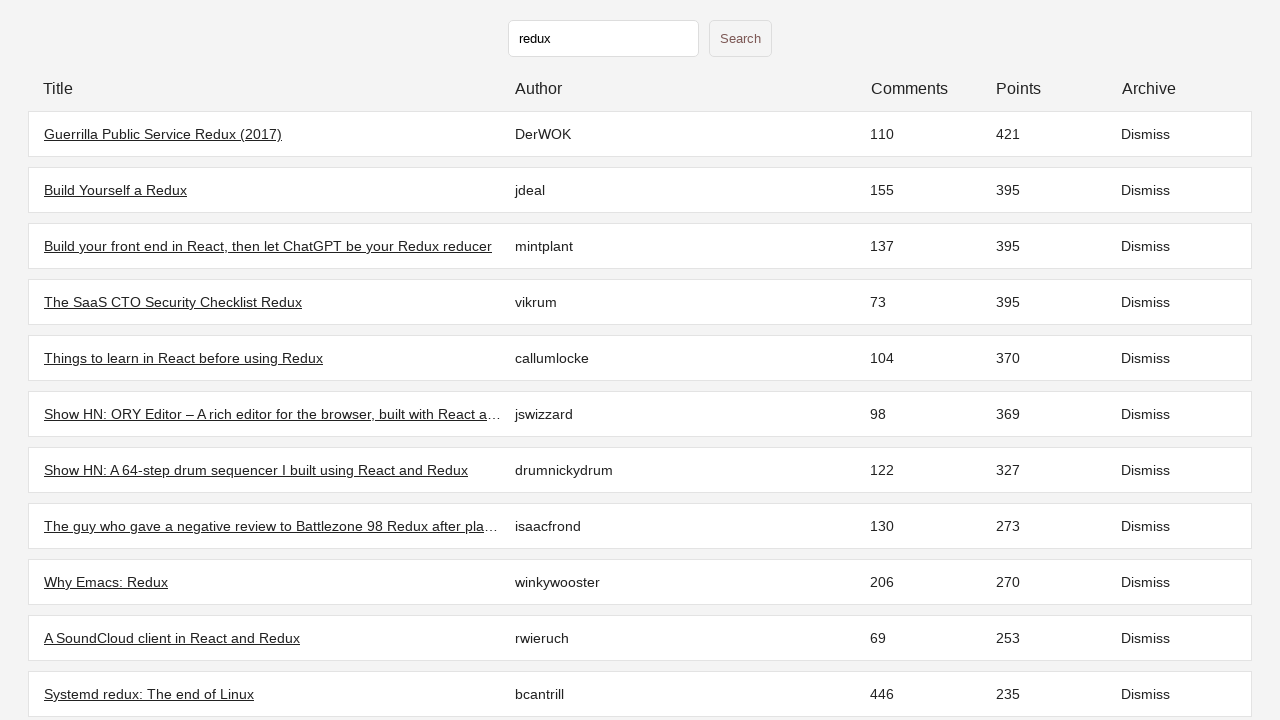

Filled search input with 'playwright' on input[type='text']
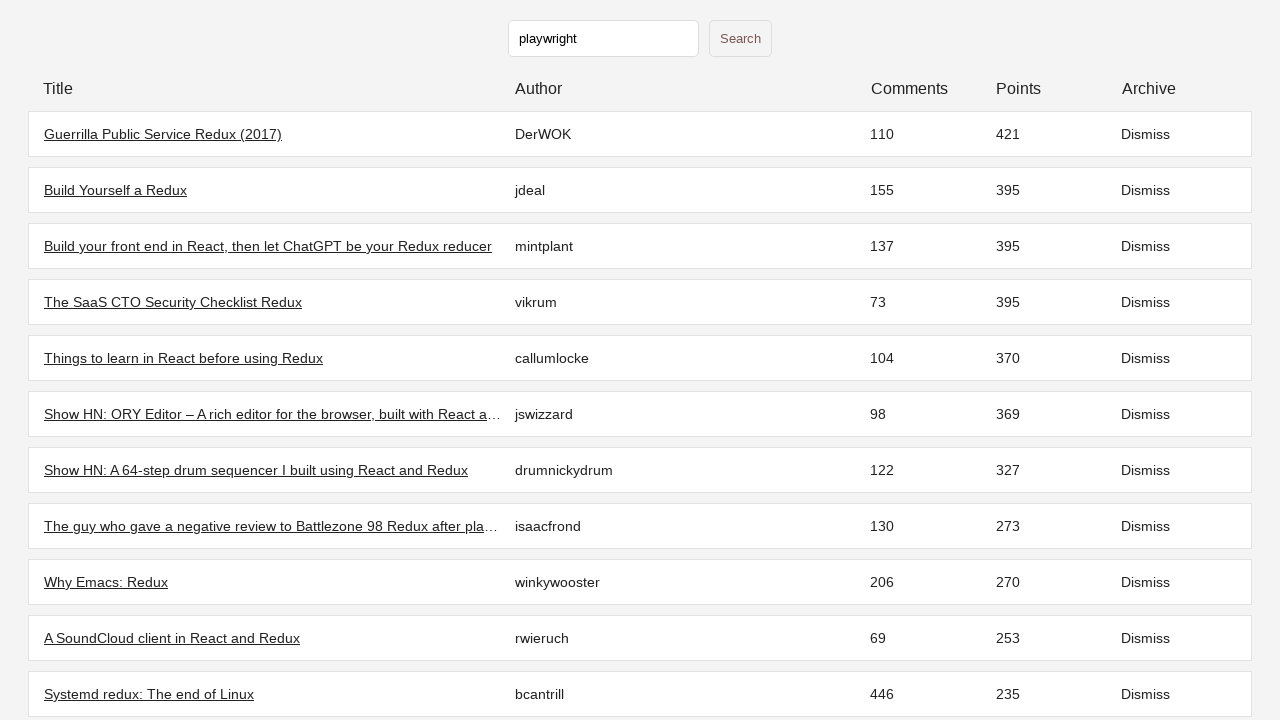

Pressed Enter to submit search
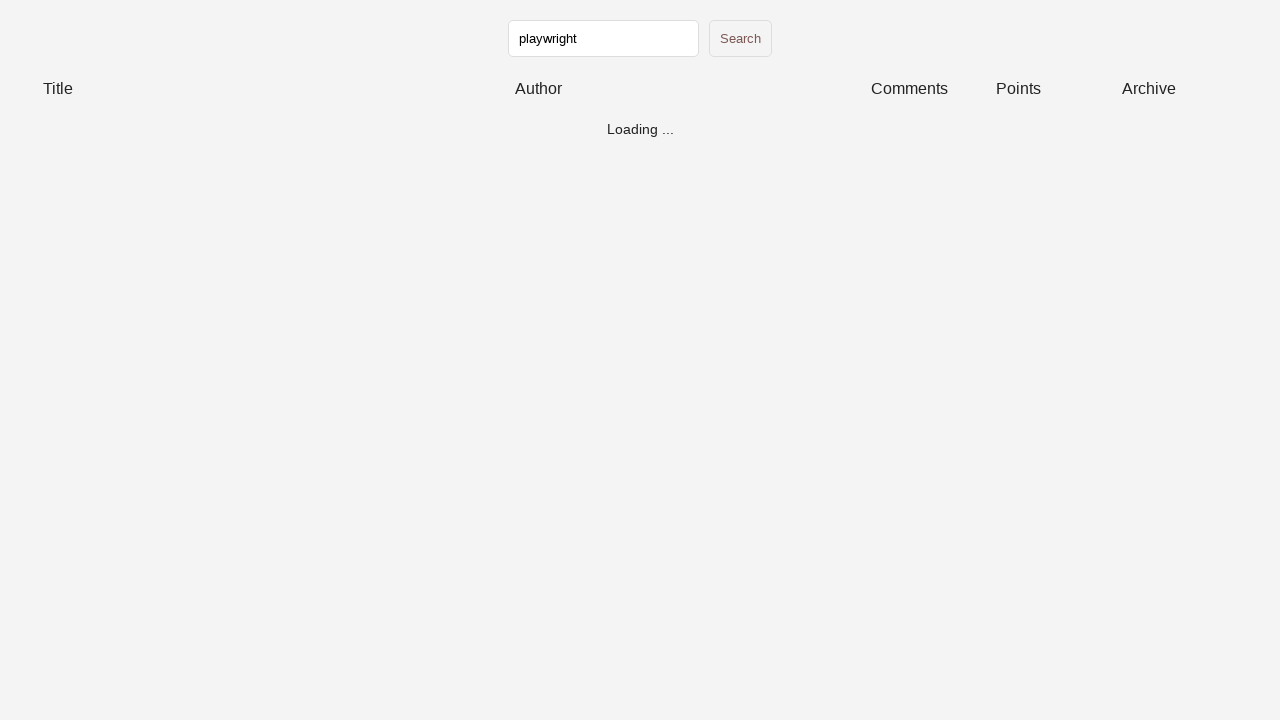

Search results displayed in table rows
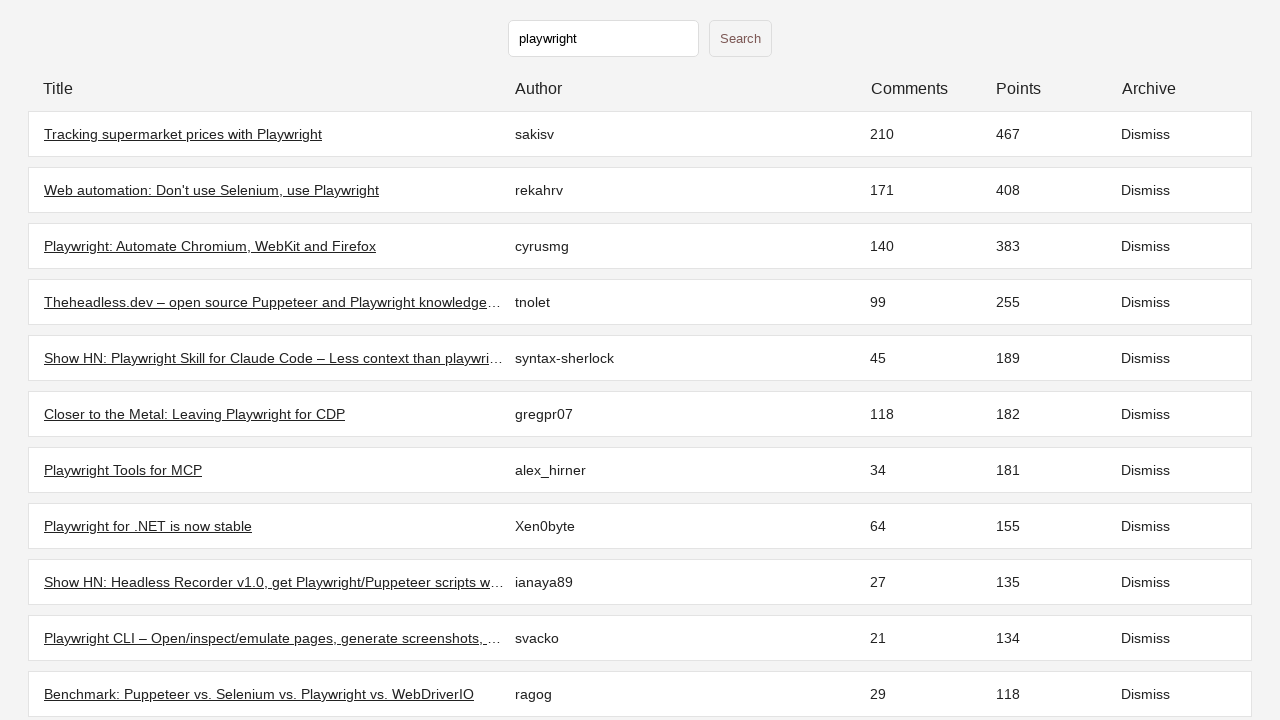

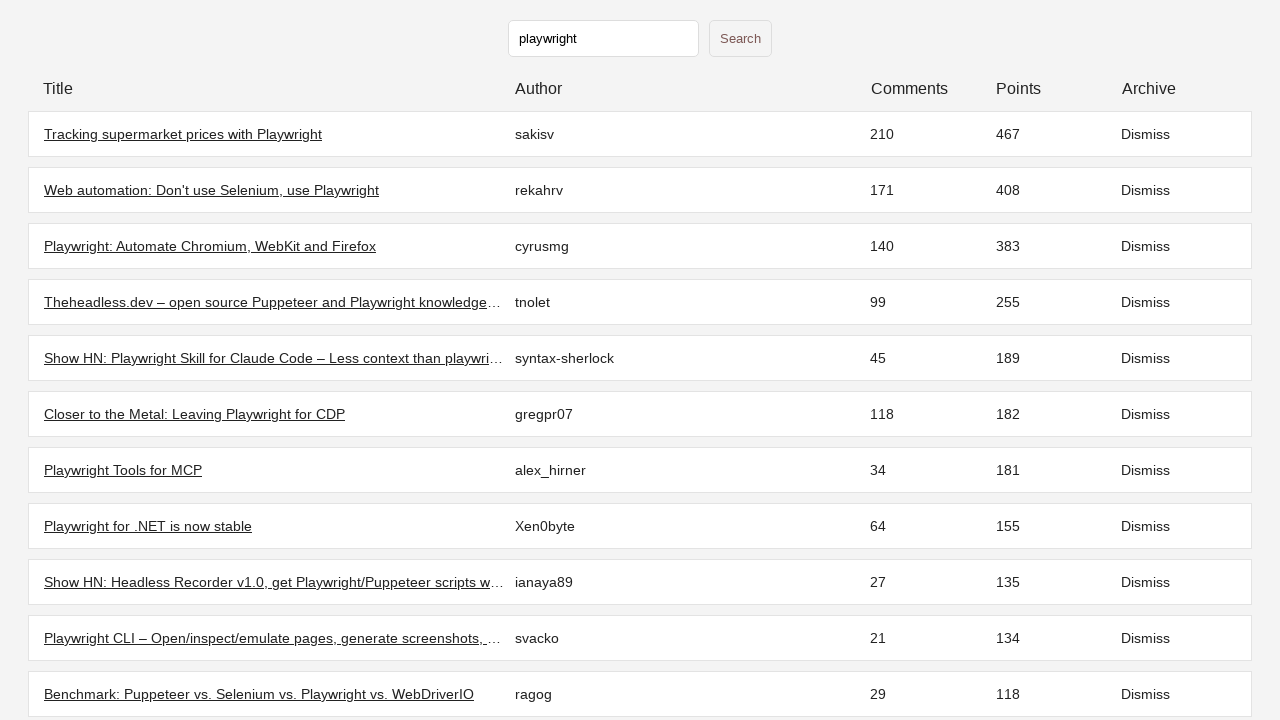